Tests iframe interaction on W3Schools tryit page by switching to an iframe containing a form, clearing the first name field, and entering a new name value.

Starting URL: https://www.w3schools.com/html/tryit.asp?filename=tryhtml_form_submit

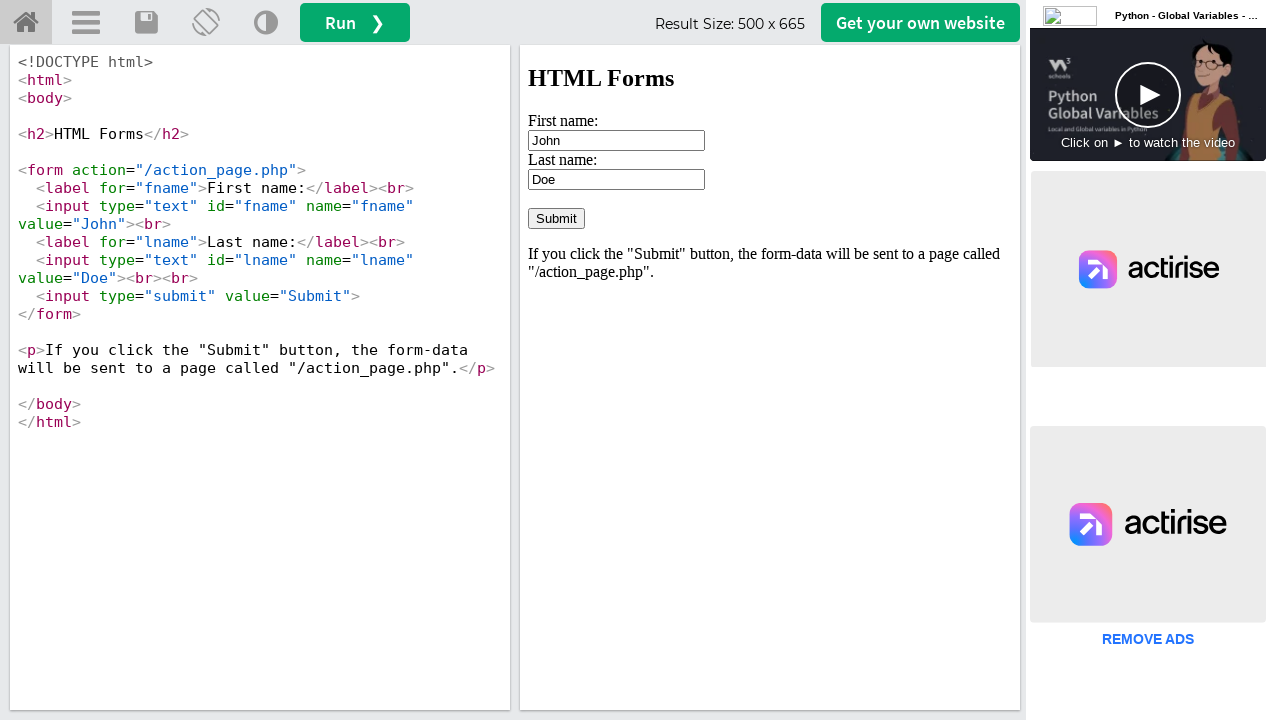

Waited for iframe #iframeResult to load
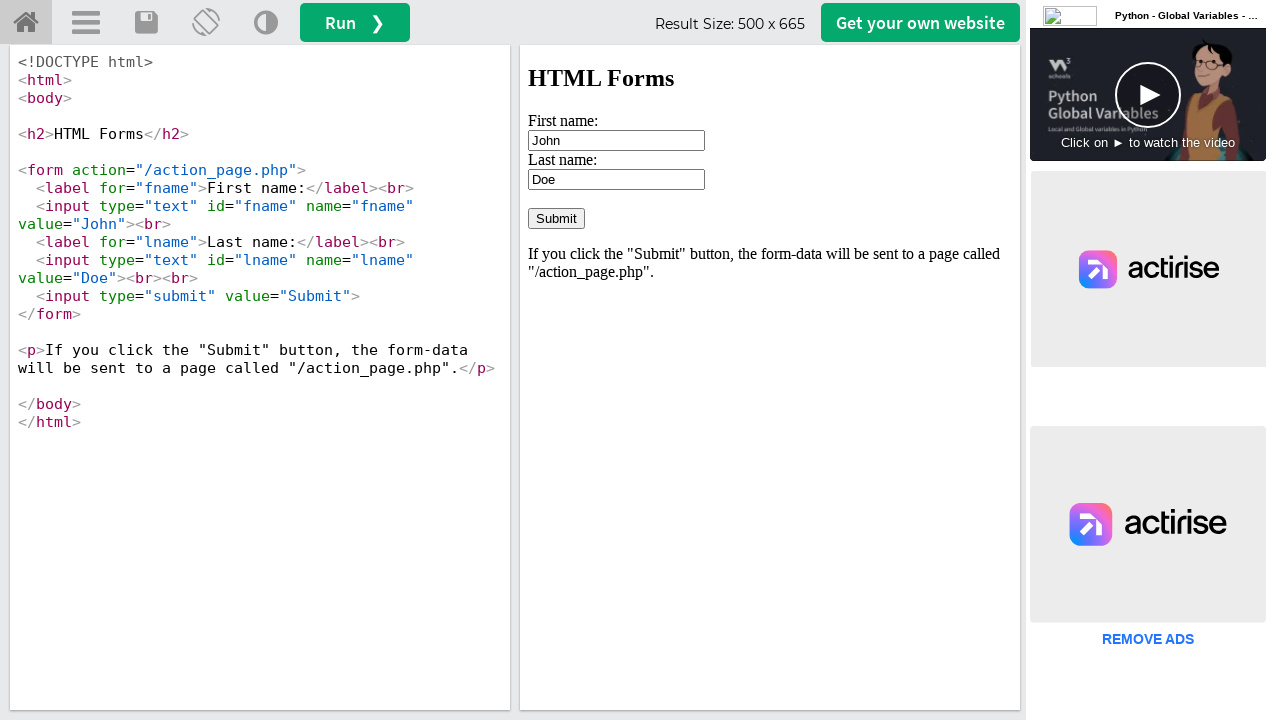

Located iframe #iframeResult containing the form
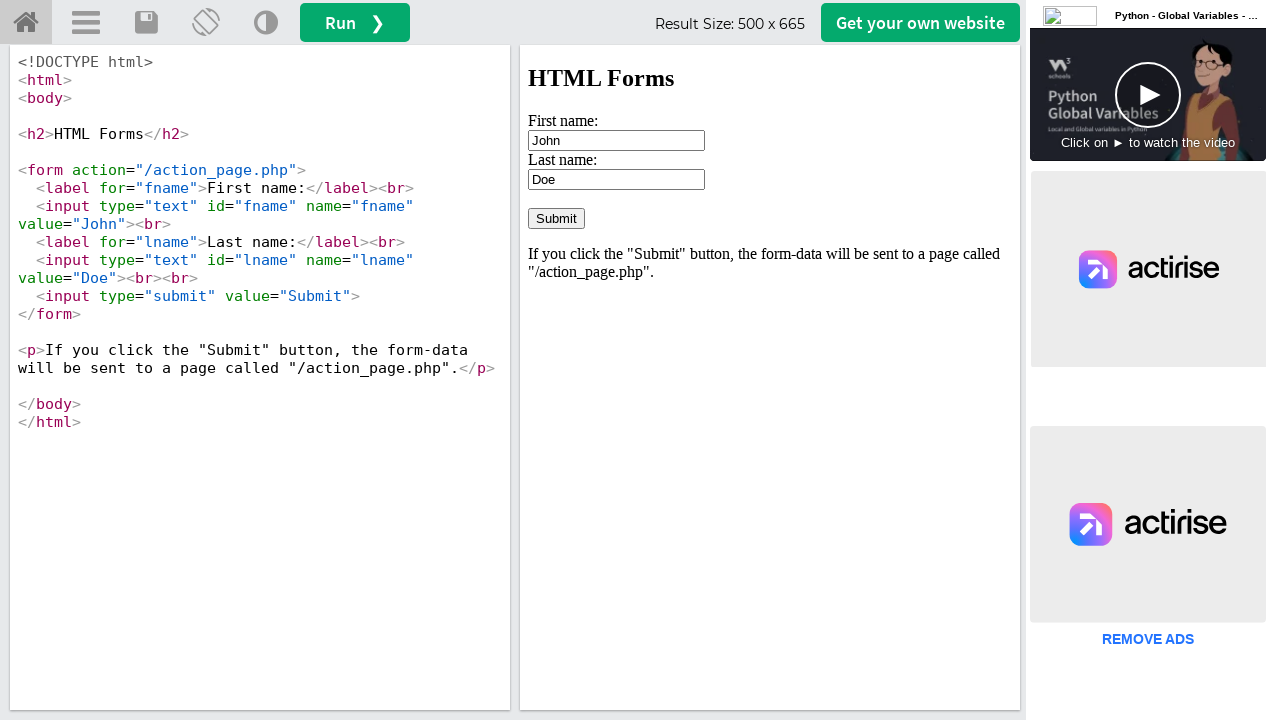

Cleared the first name field (#fname) on #iframeResult >> internal:control=enter-frame >> #fname
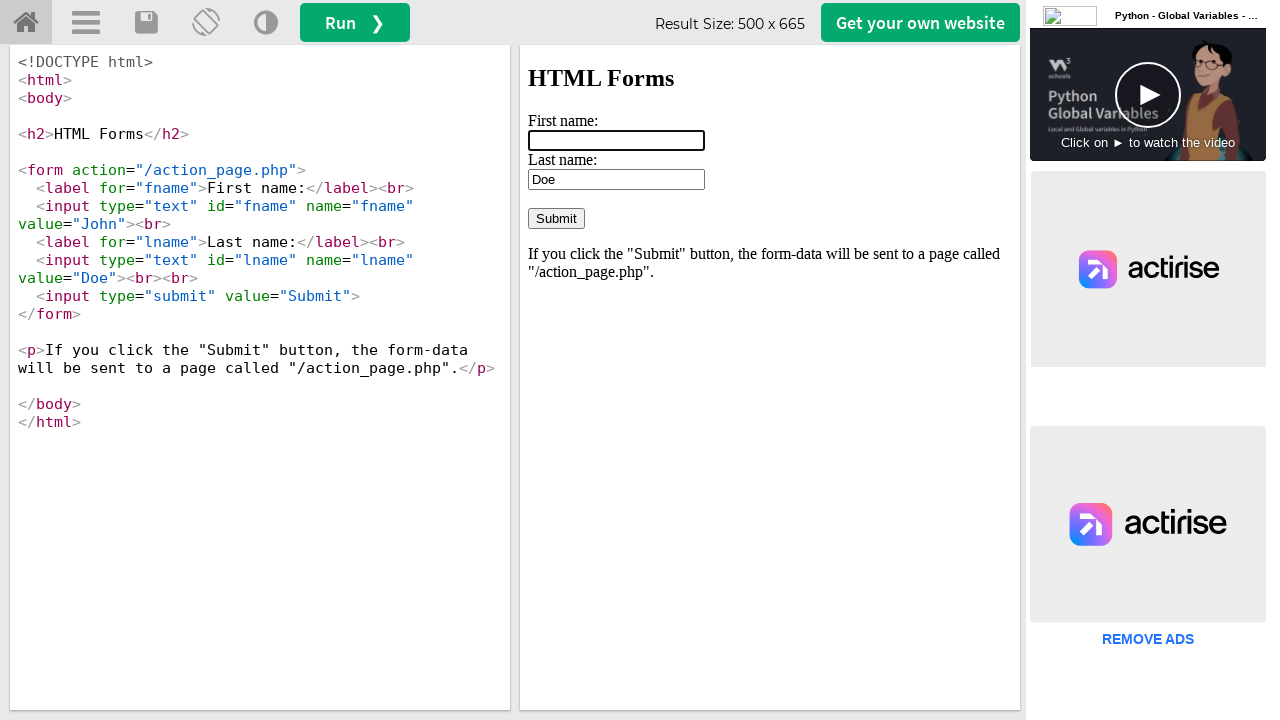

Entered 'suraj patil' into the first name field on #iframeResult >> internal:control=enter-frame >> #fname
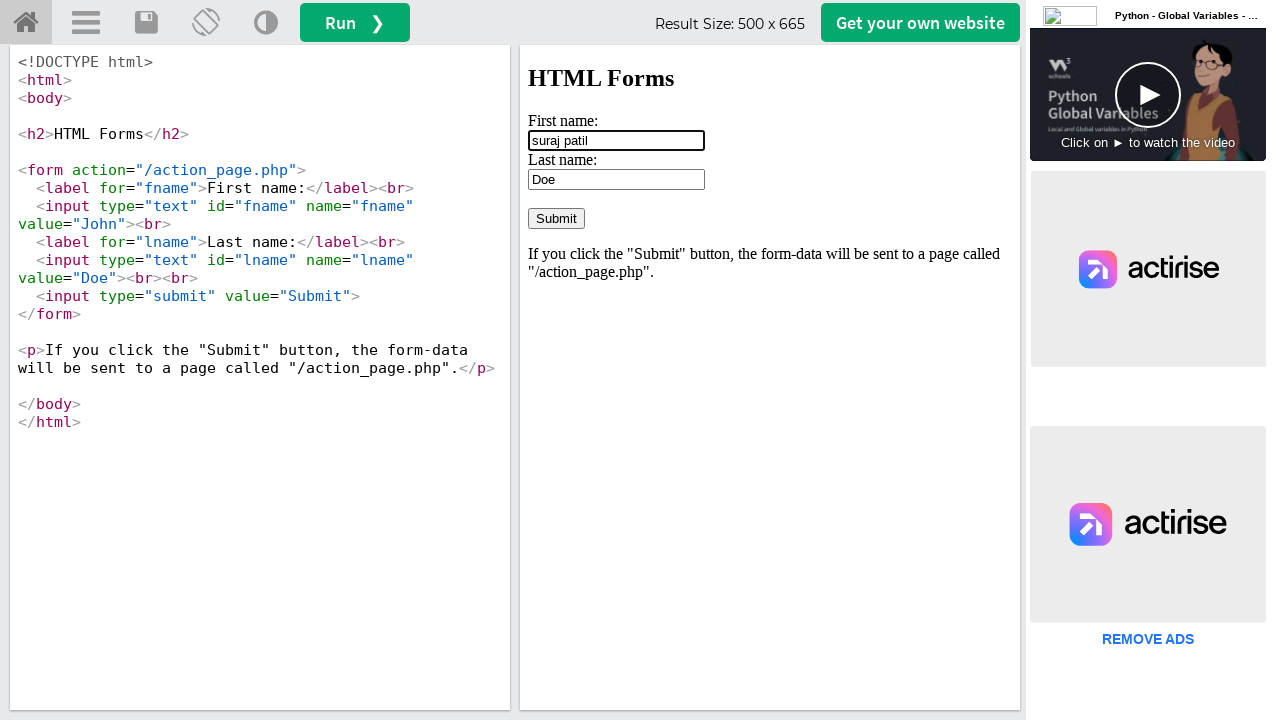

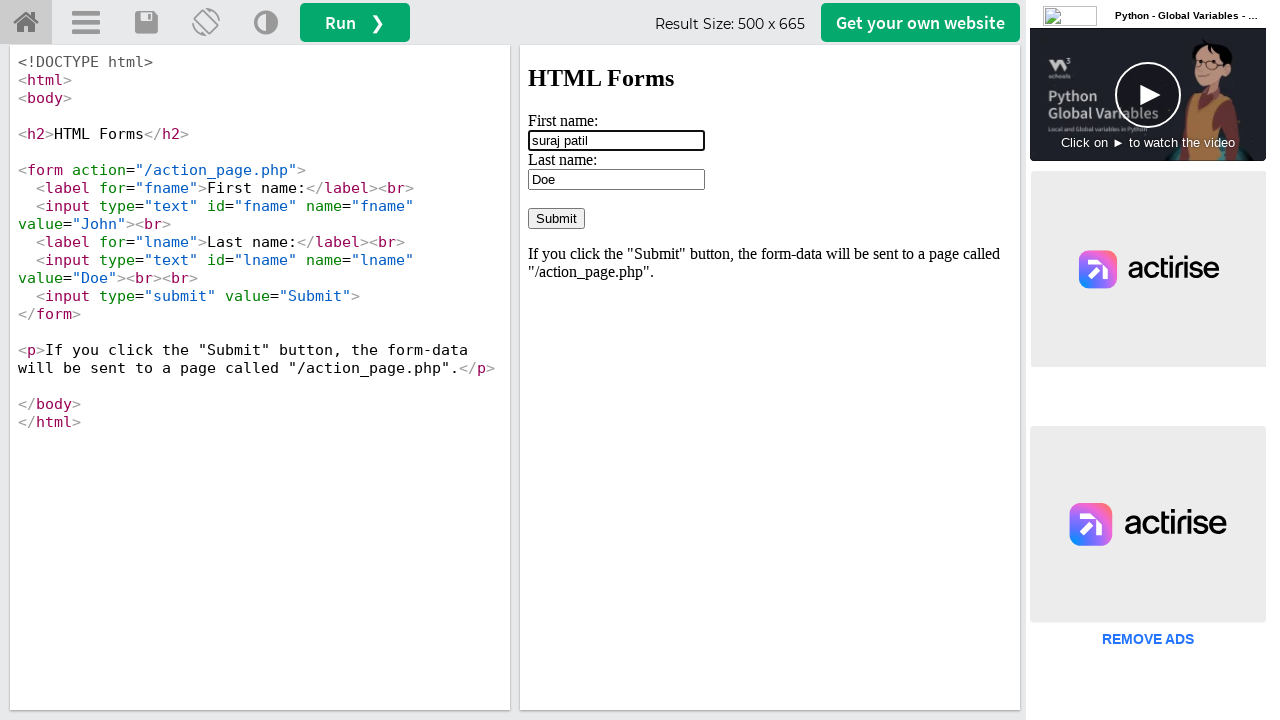